Tests adding a product to cart on BrowserStack demo e-commerce site by clicking add to cart button and verifying the product appears in the cart

Starting URL: https://bstackdemo.com/

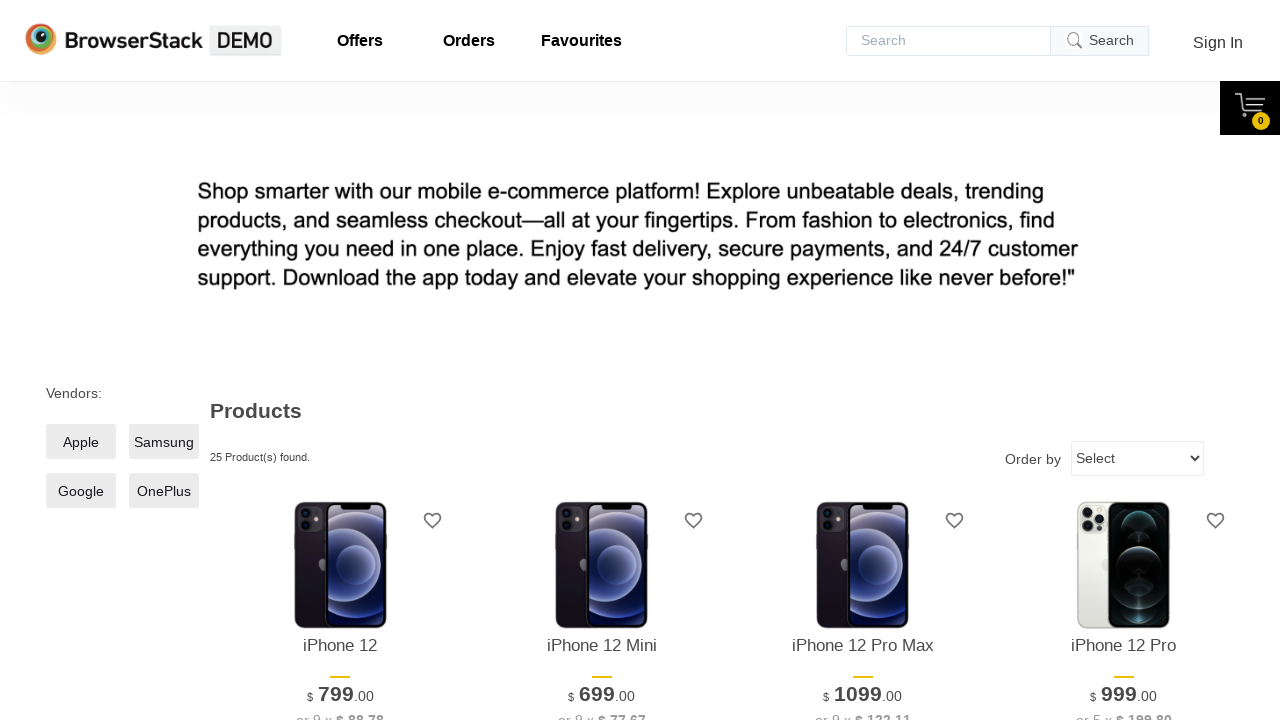

Waited for BrowserStack demo page to load with matching title
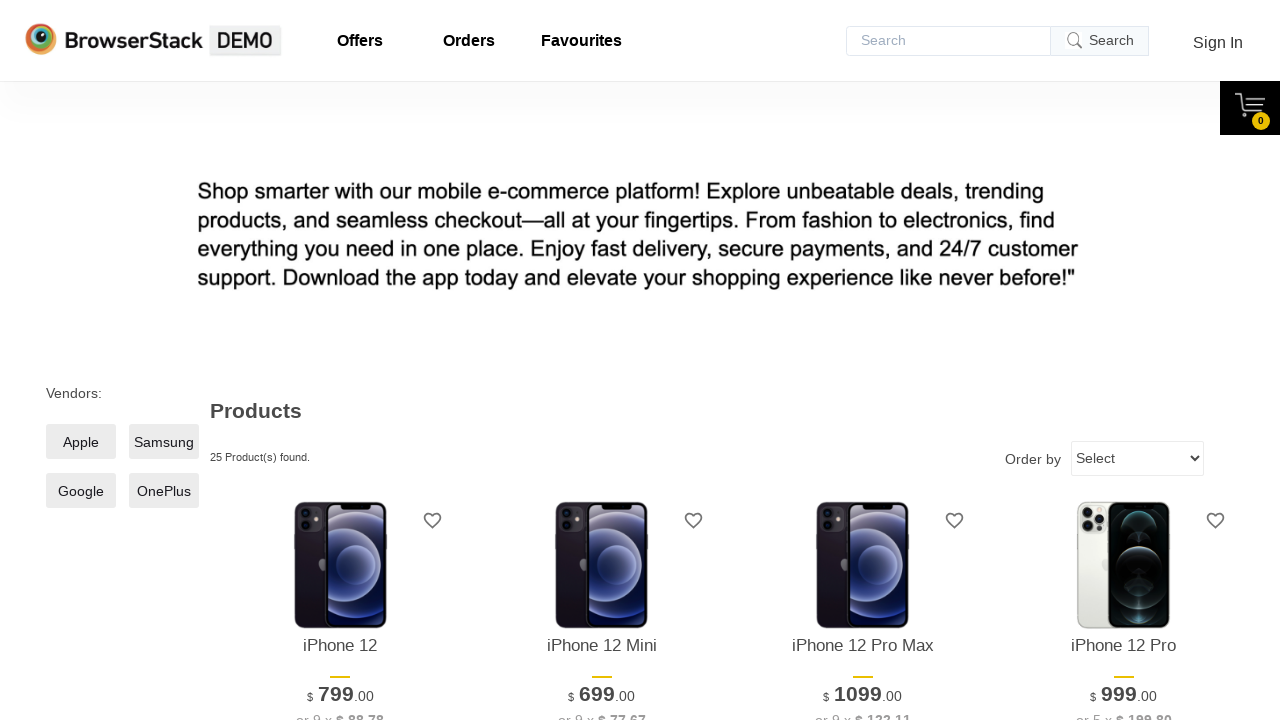

Located first product element
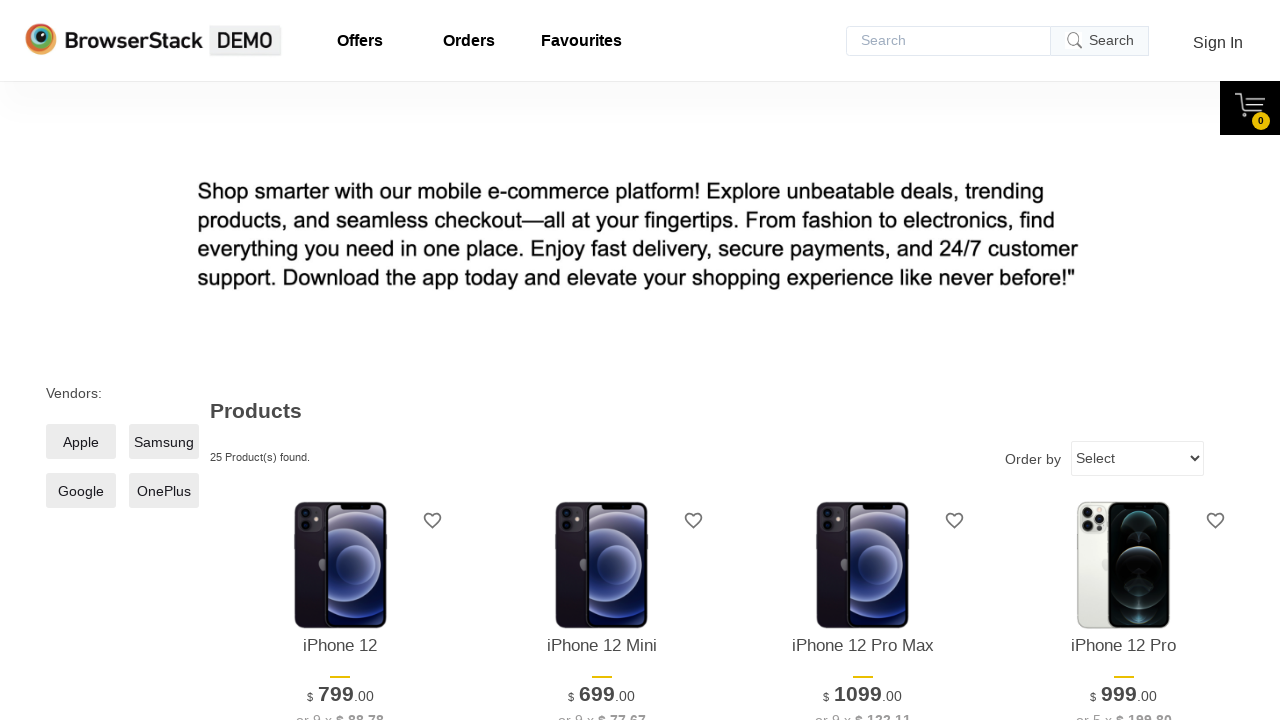

Retrieved first product name: iPhone 12
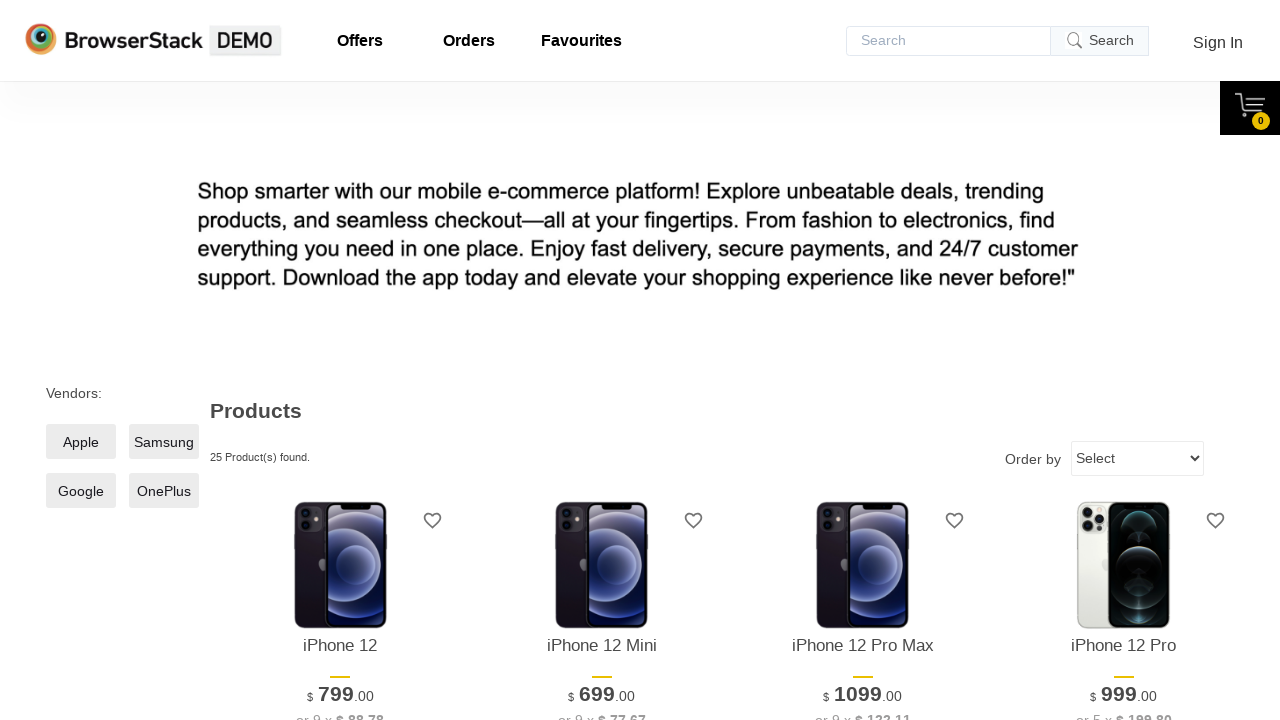

Clicked add to cart button for first product at (340, 361) on xpath=//*[@id="1"]/div[4]
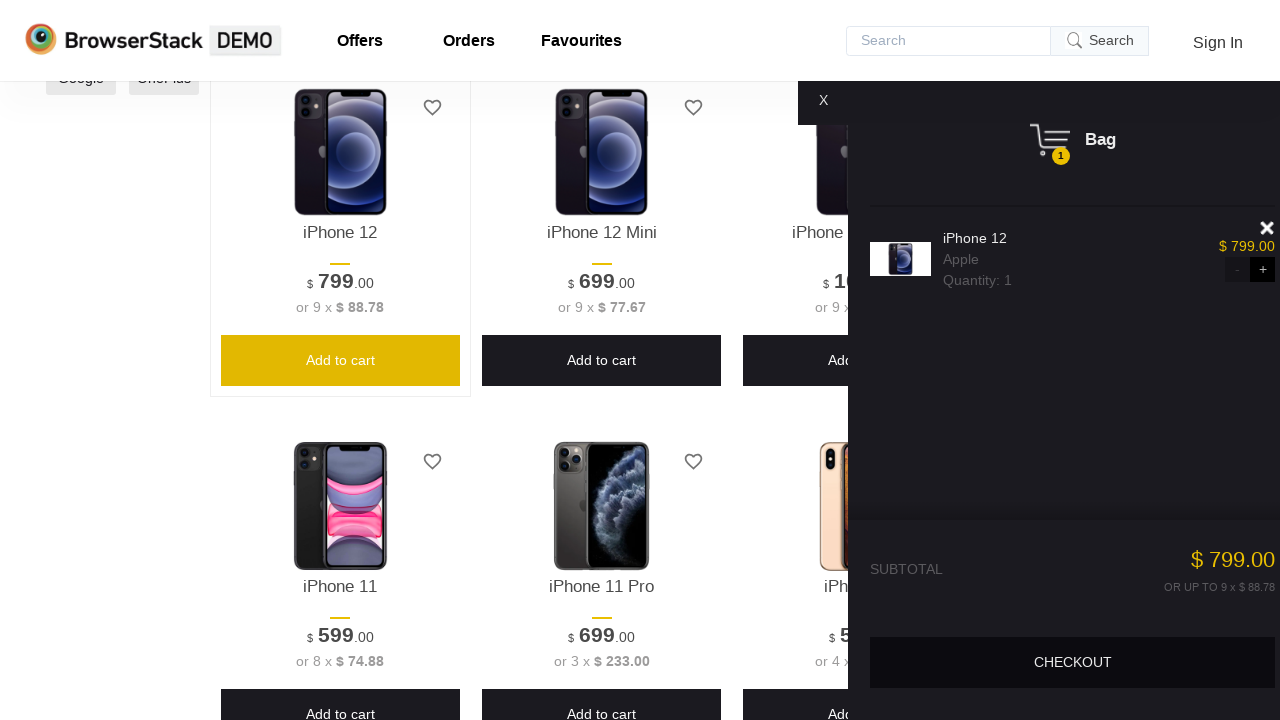

Product appeared in cart and is now visible
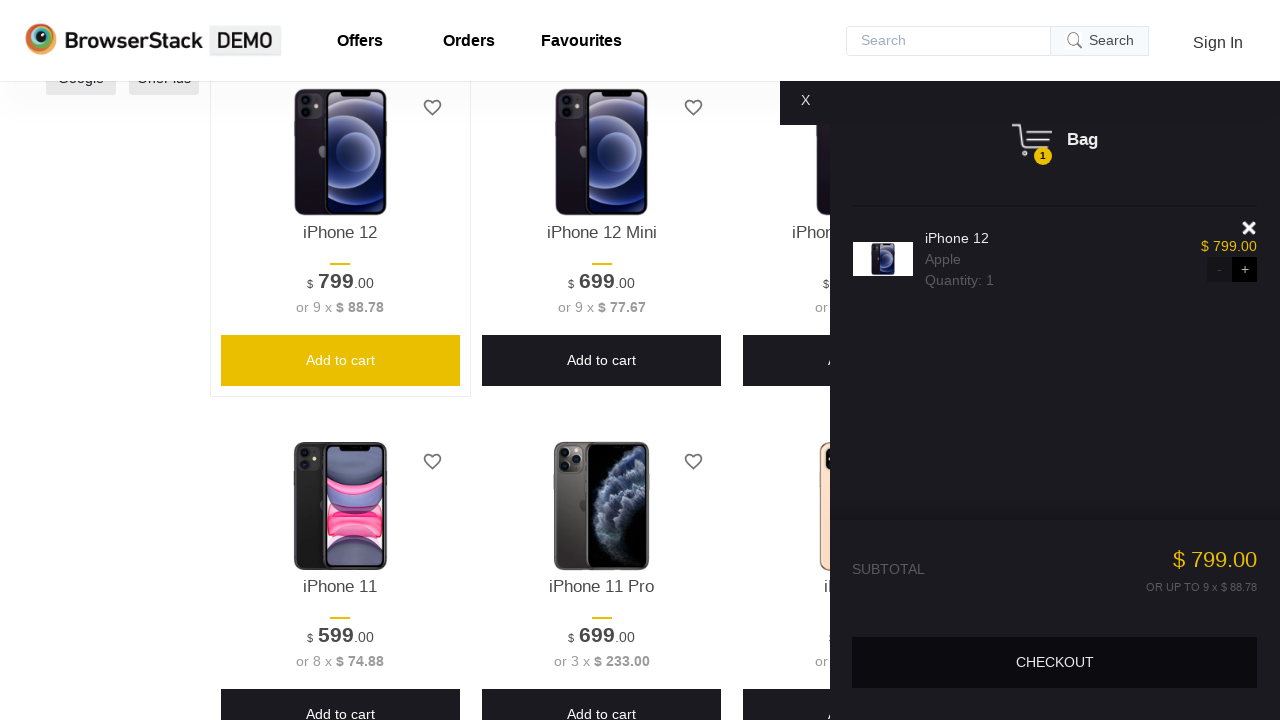

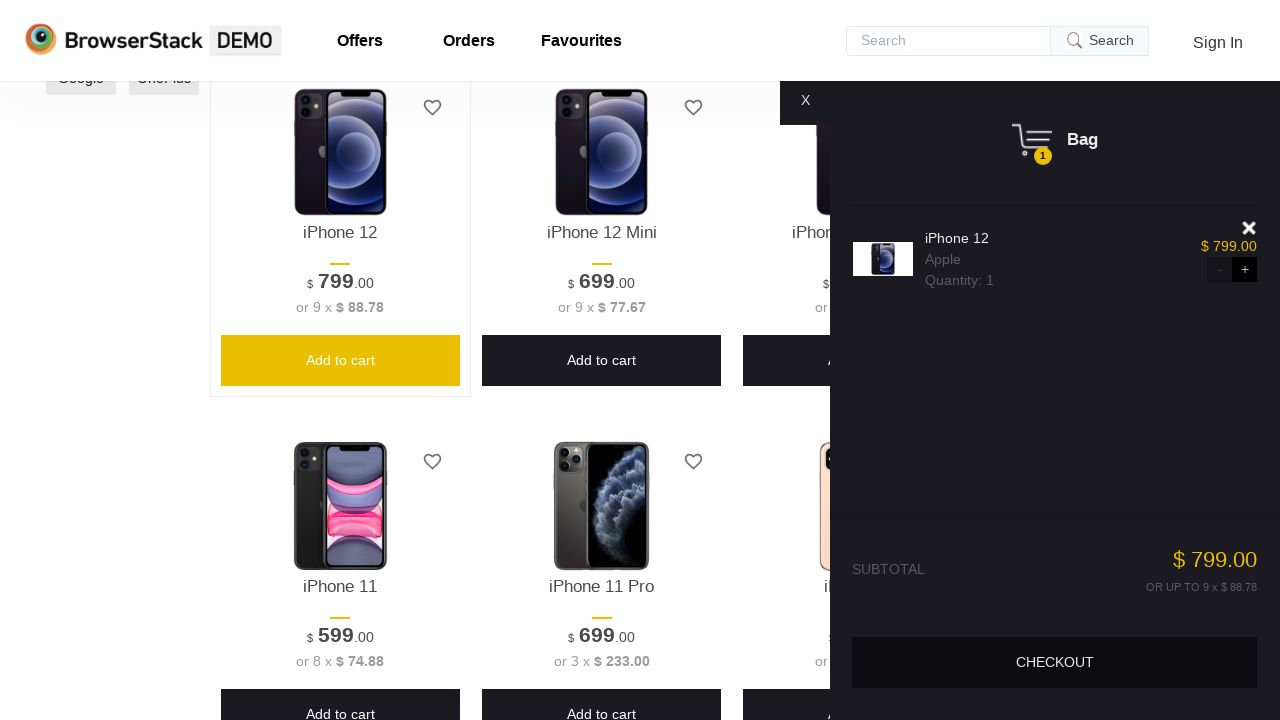